Tests that edits are cancelled when pressing Escape

Starting URL: https://demo.playwright.dev/todomvc

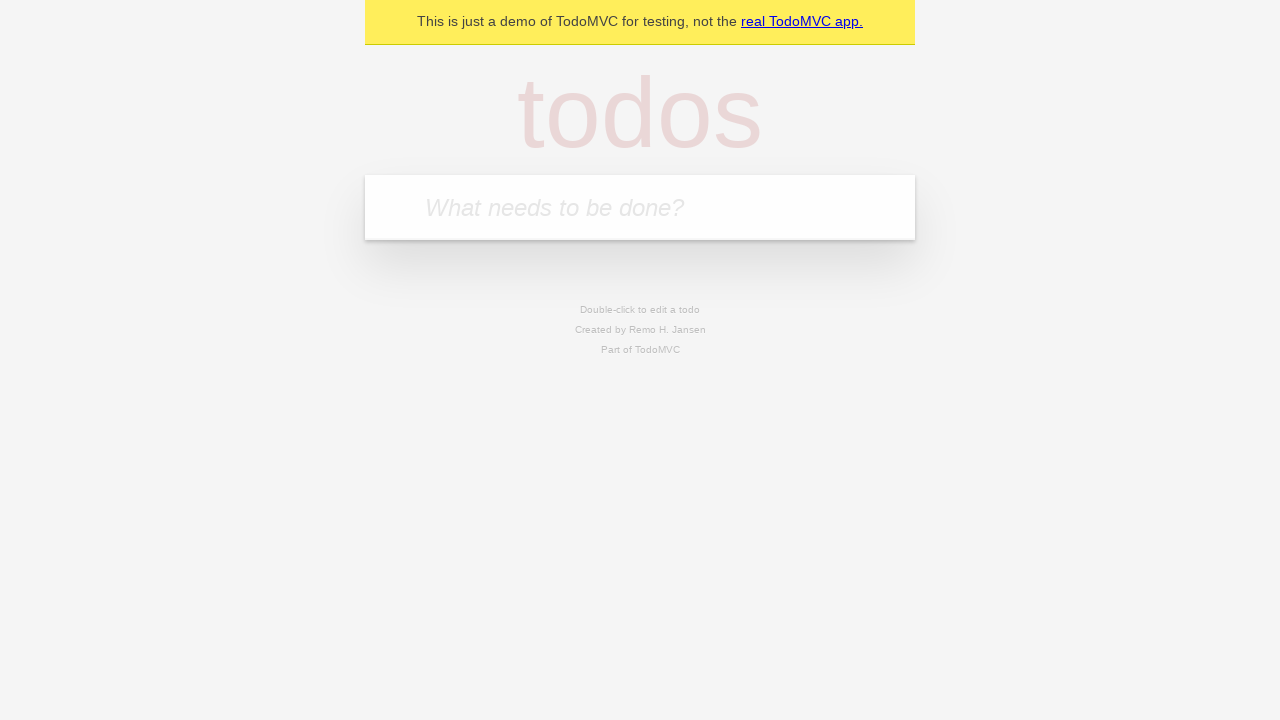

Filled todo input with 'buy some cheese' on internal:attr=[placeholder="What needs to be done?"i]
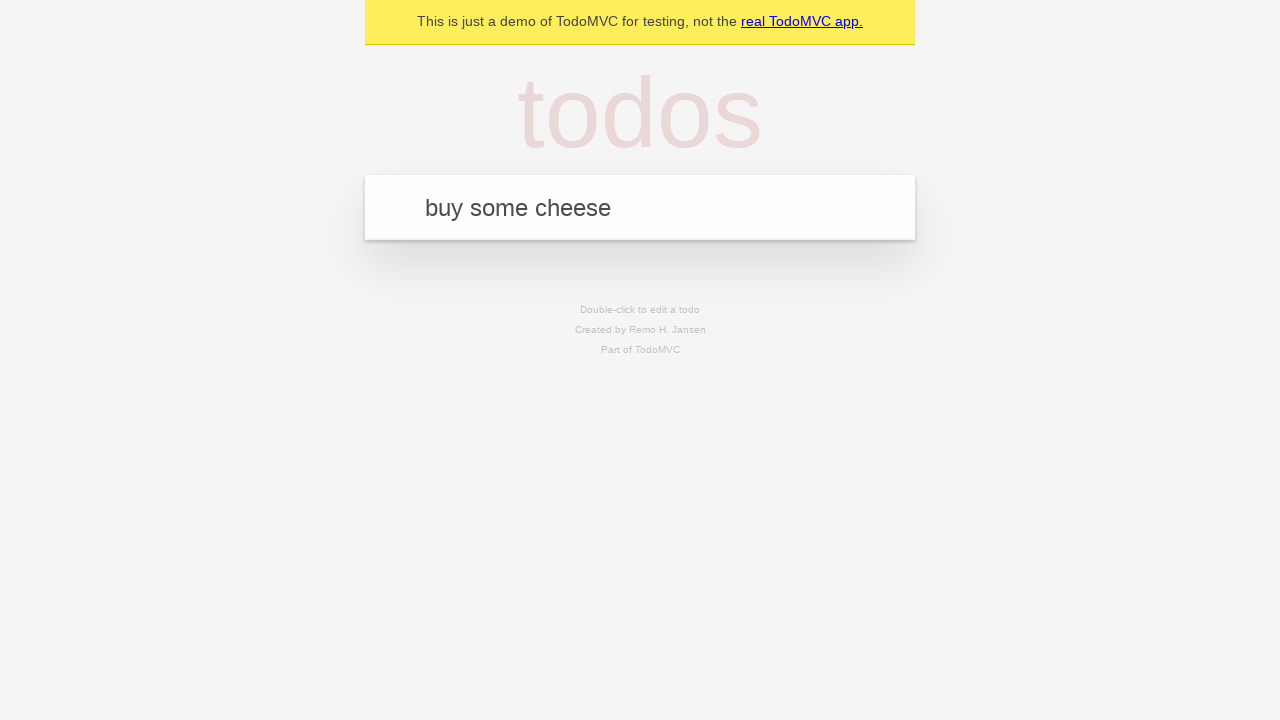

Pressed Enter to create first todo on internal:attr=[placeholder="What needs to be done?"i]
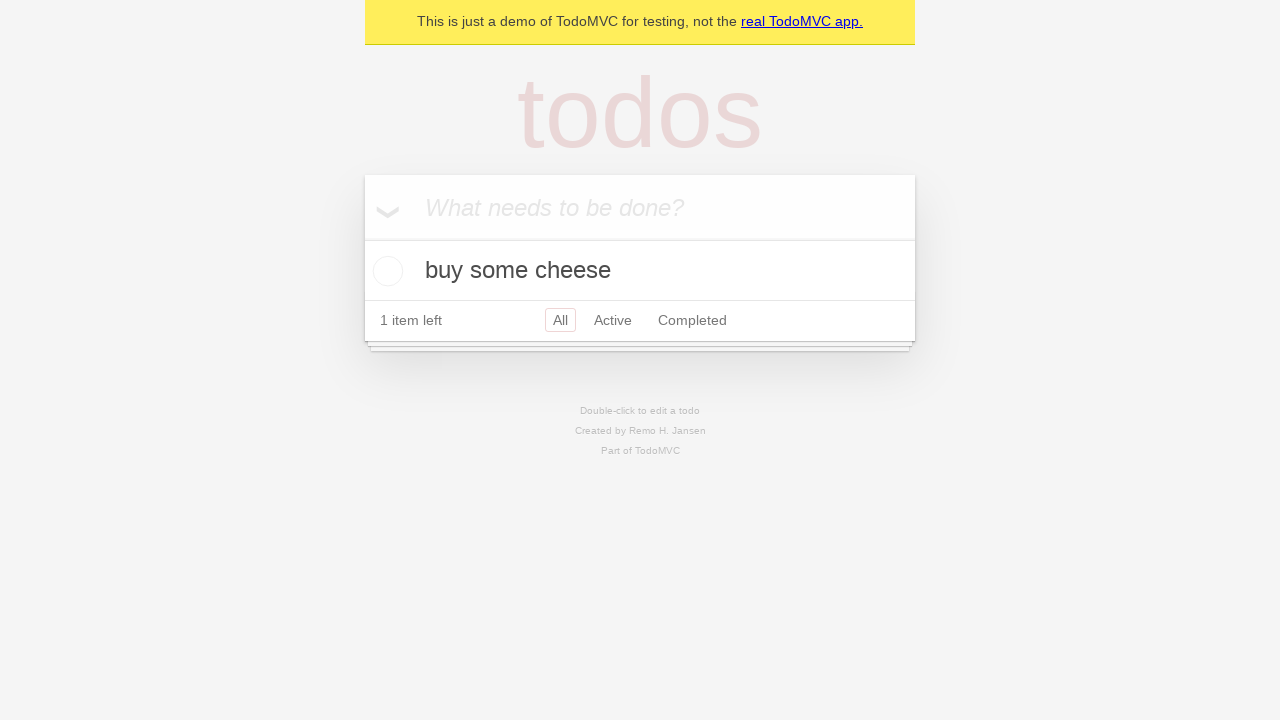

Filled todo input with 'feed the cat' on internal:attr=[placeholder="What needs to be done?"i]
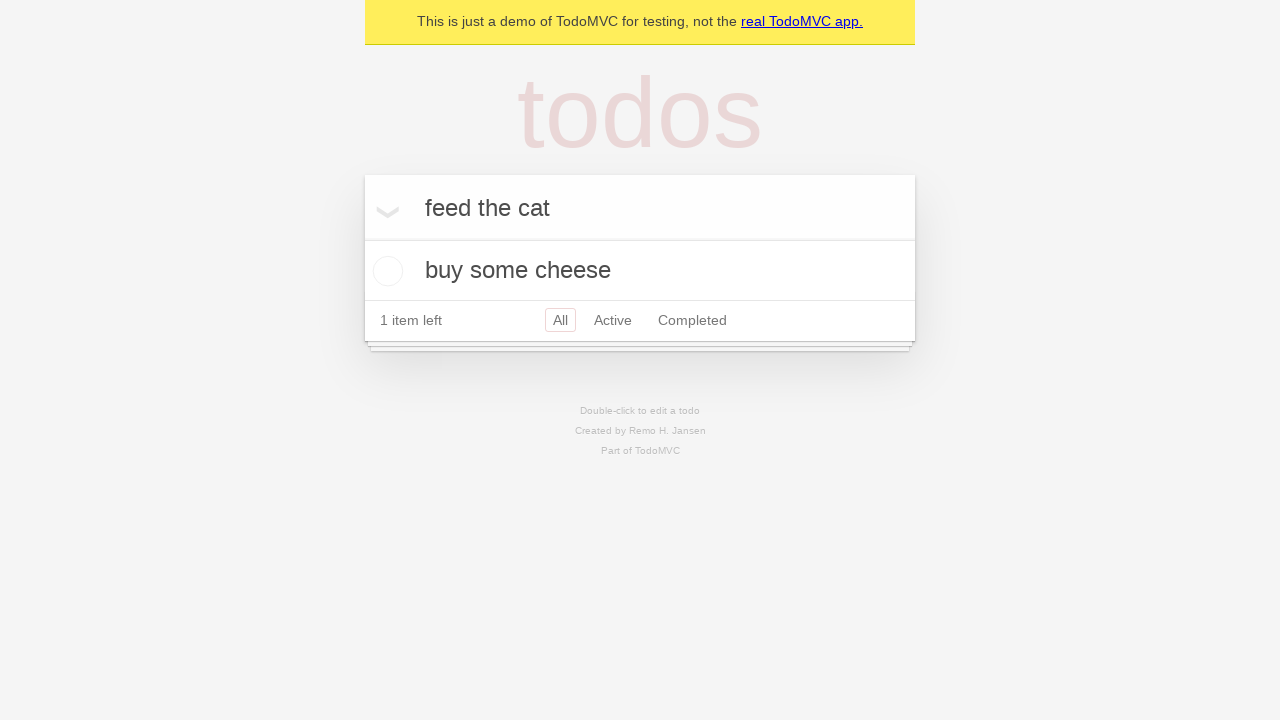

Pressed Enter to create second todo on internal:attr=[placeholder="What needs to be done?"i]
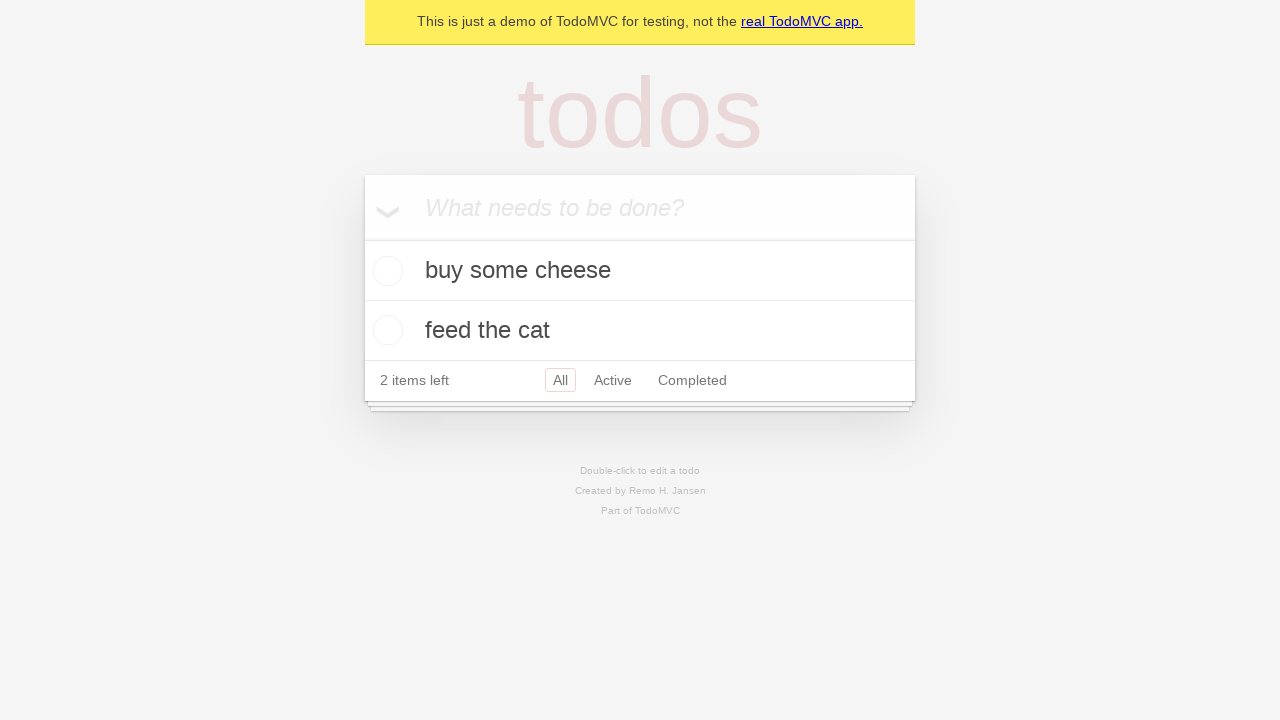

Filled todo input with 'book a doctors appointment' on internal:attr=[placeholder="What needs to be done?"i]
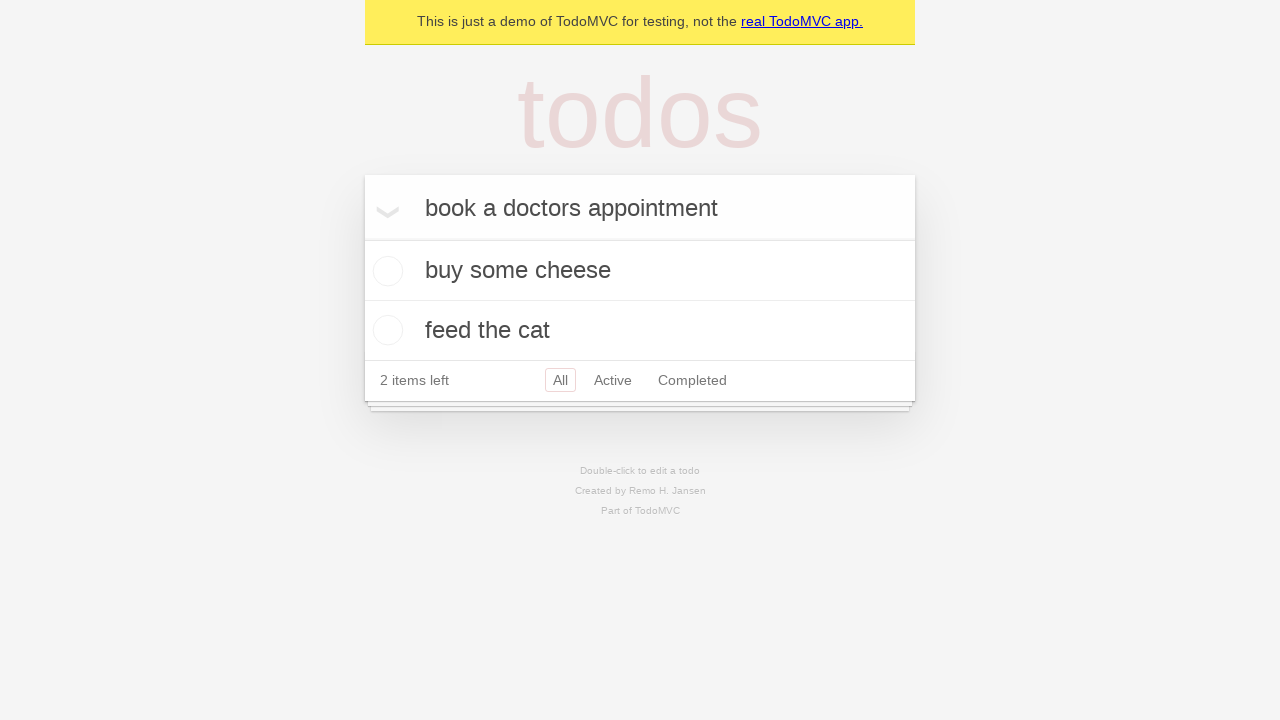

Pressed Enter to create third todo on internal:attr=[placeholder="What needs to be done?"i]
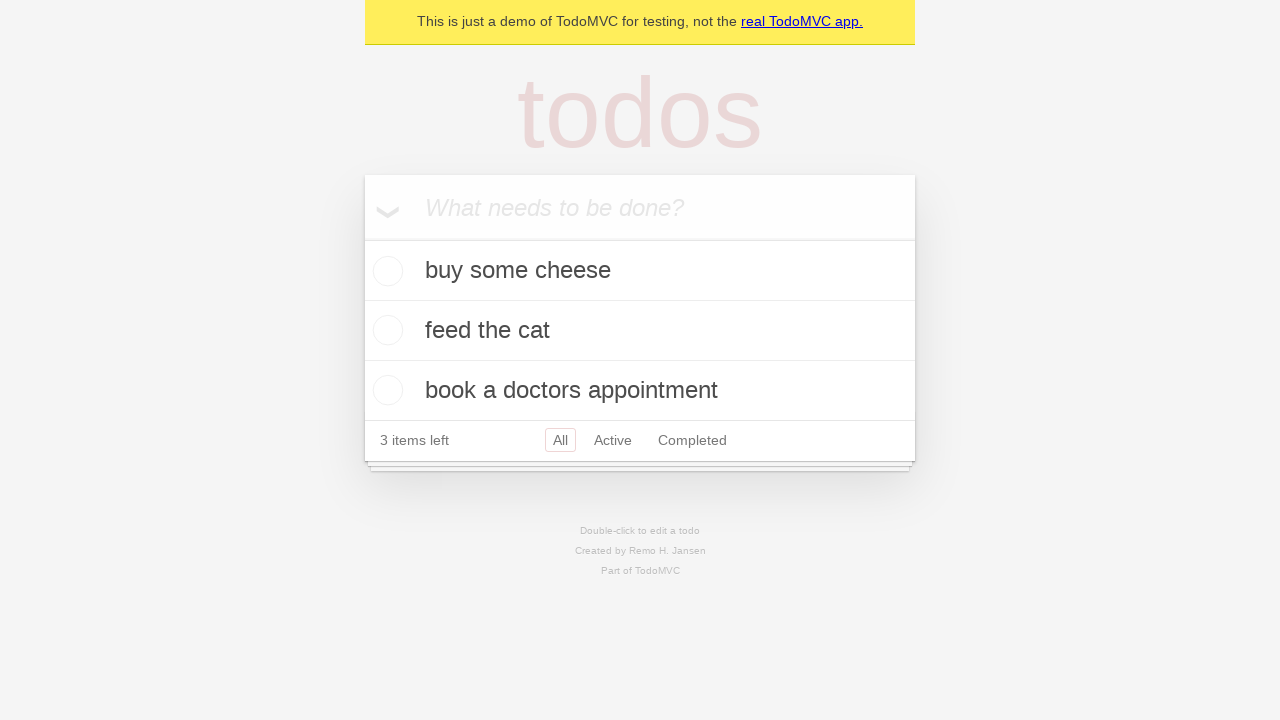

Located all todo items
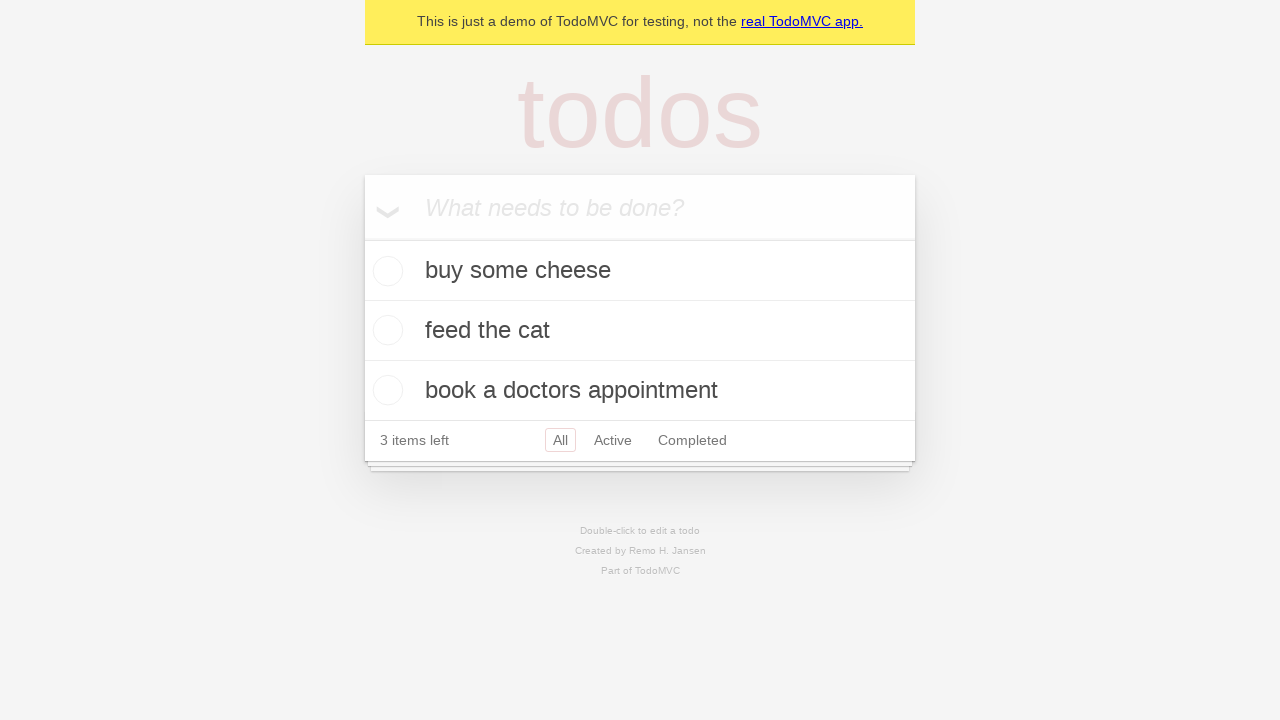

Double-clicked second todo to enter edit mode at (640, 331) on internal:testid=[data-testid="todo-item"s] >> nth=1
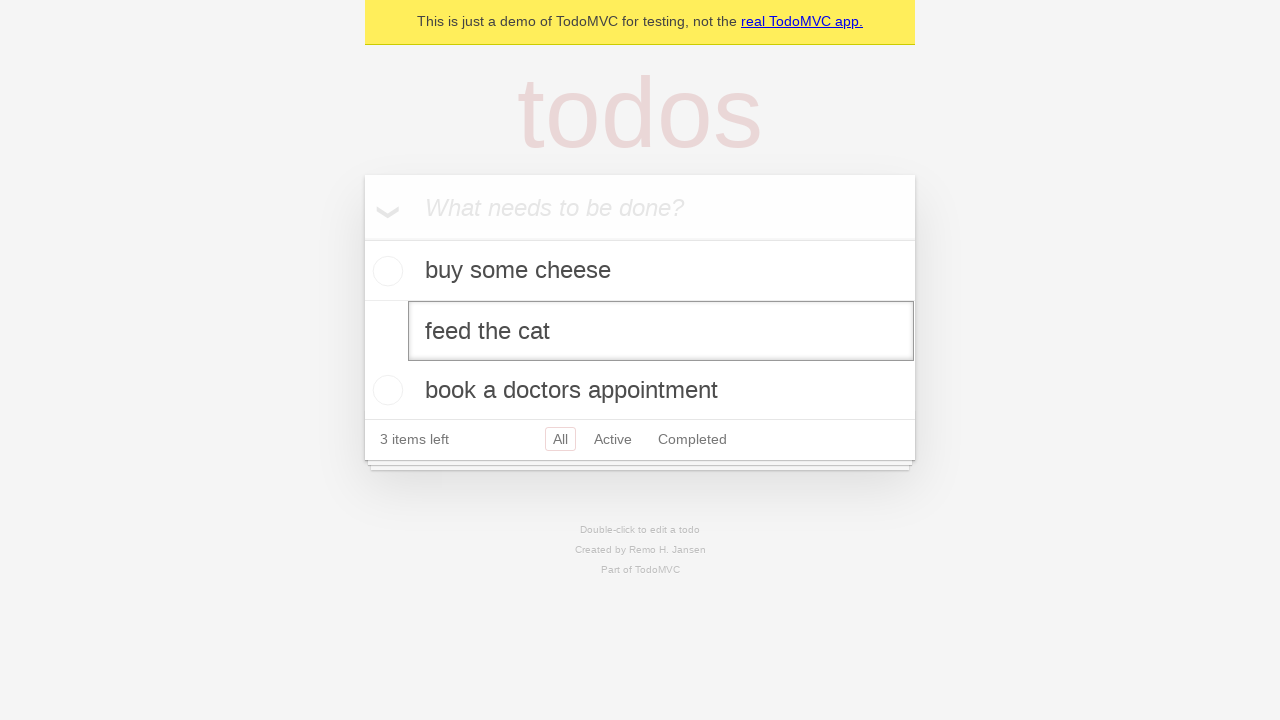

Changed edit text to 'buy some sausages' on internal:testid=[data-testid="todo-item"s] >> nth=1 >> internal:role=textbox[nam
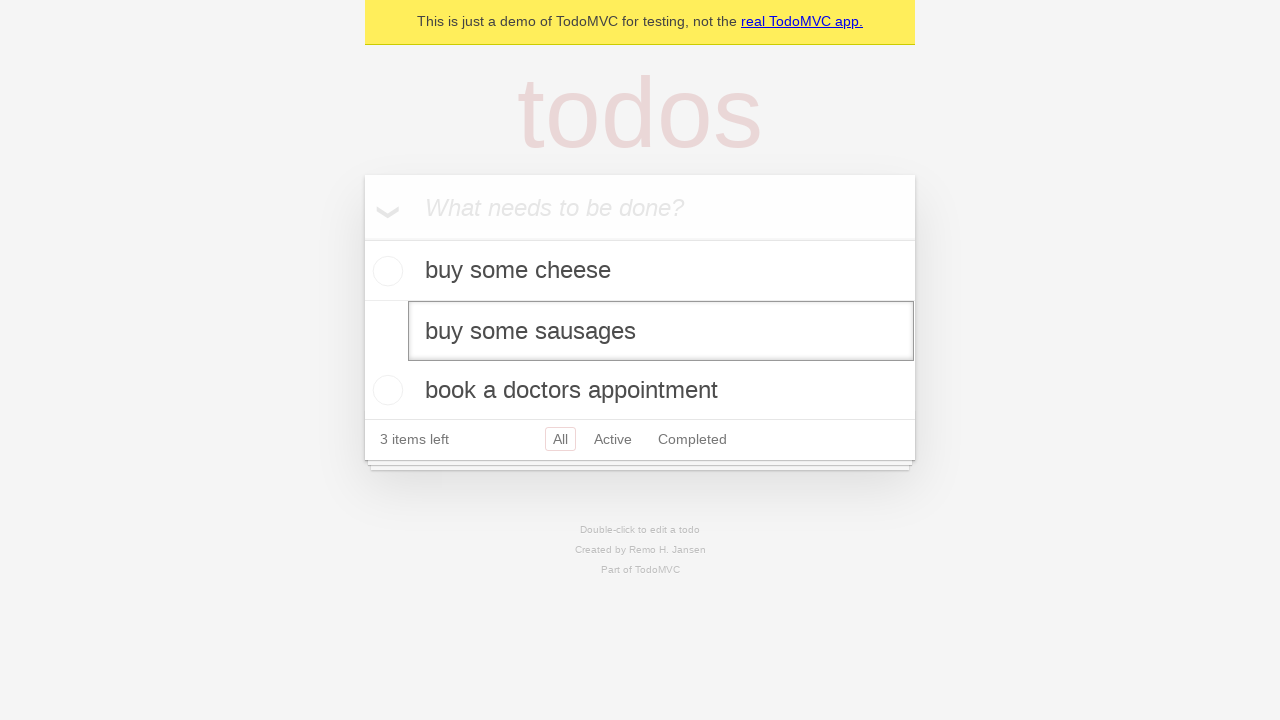

Pressed Escape to cancel edit and revert changes on internal:testid=[data-testid="todo-item"s] >> nth=1 >> internal:role=textbox[nam
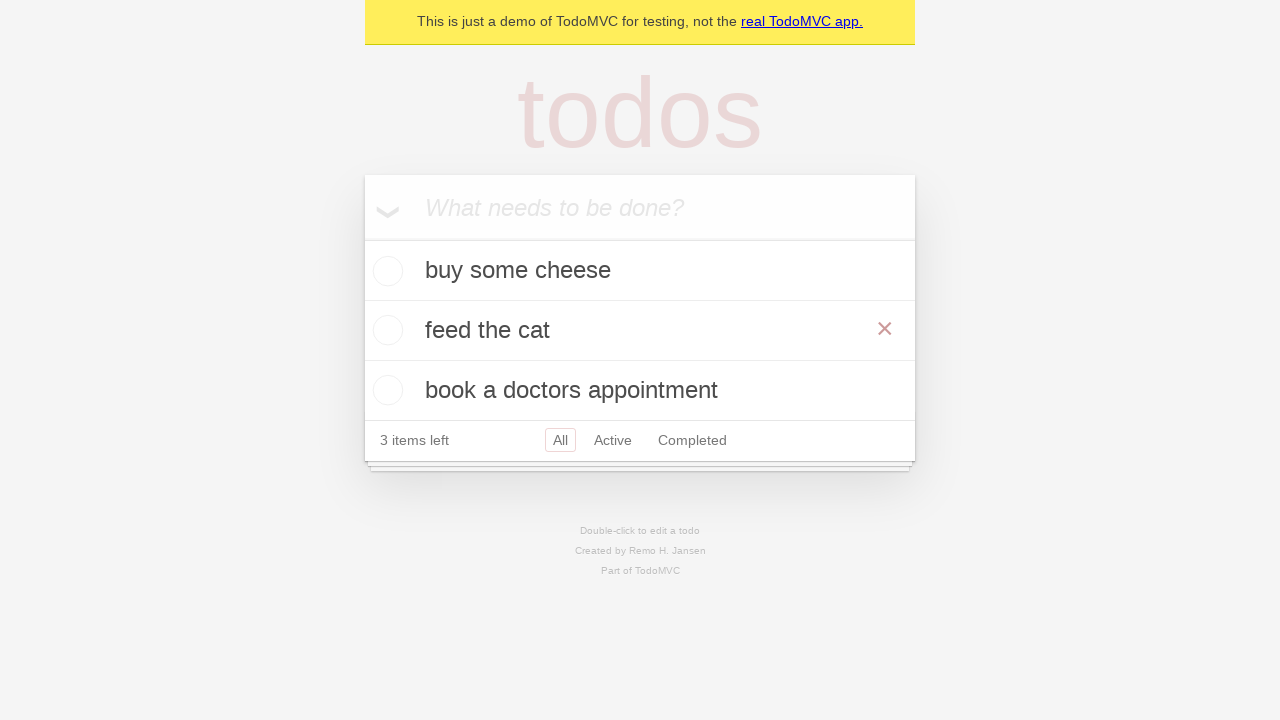

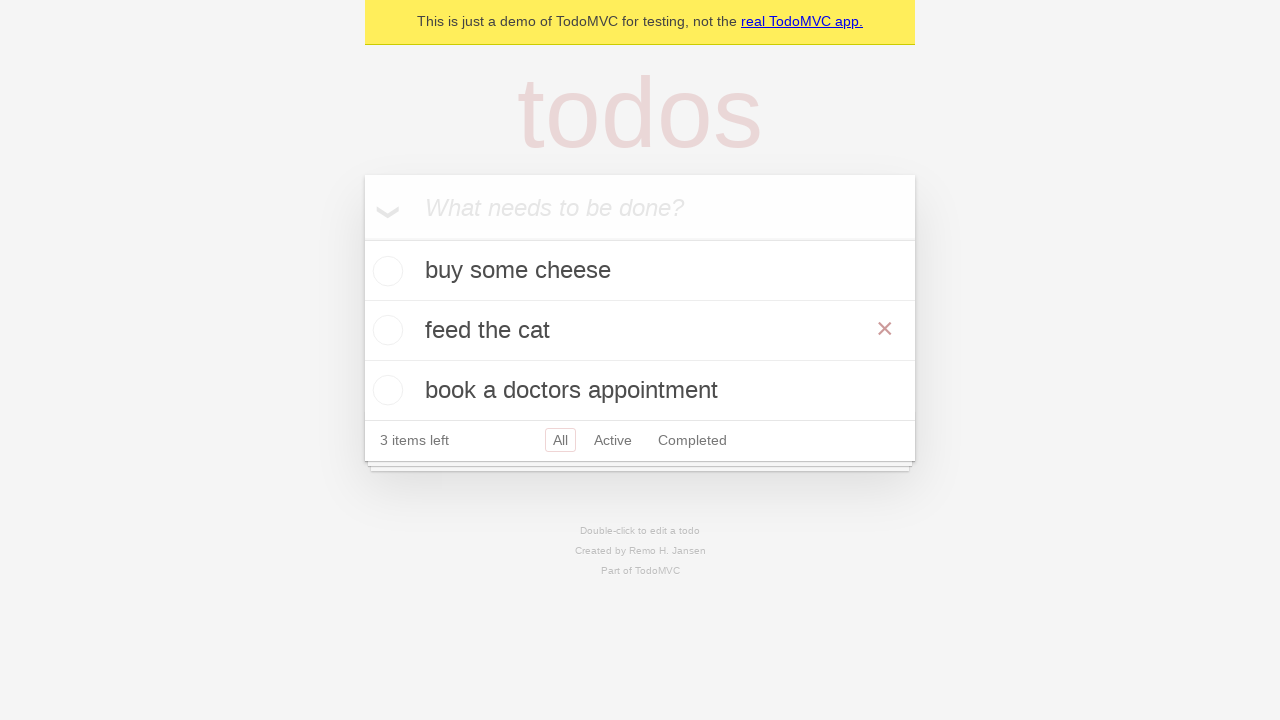